Tests browser window/tab handling by opening new windows and switching between them

Starting URL: https://demoqa.com/browser-windows

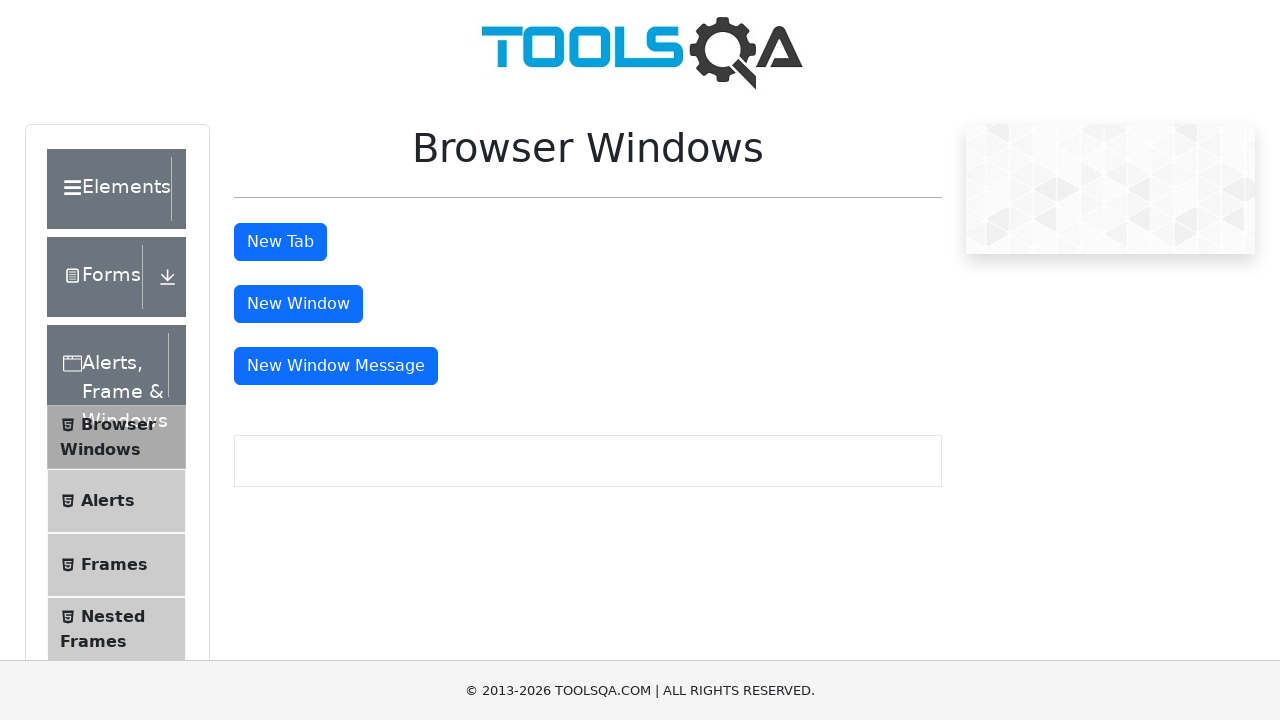

Found all buttons containing 'New' text for opening new windows/tabs
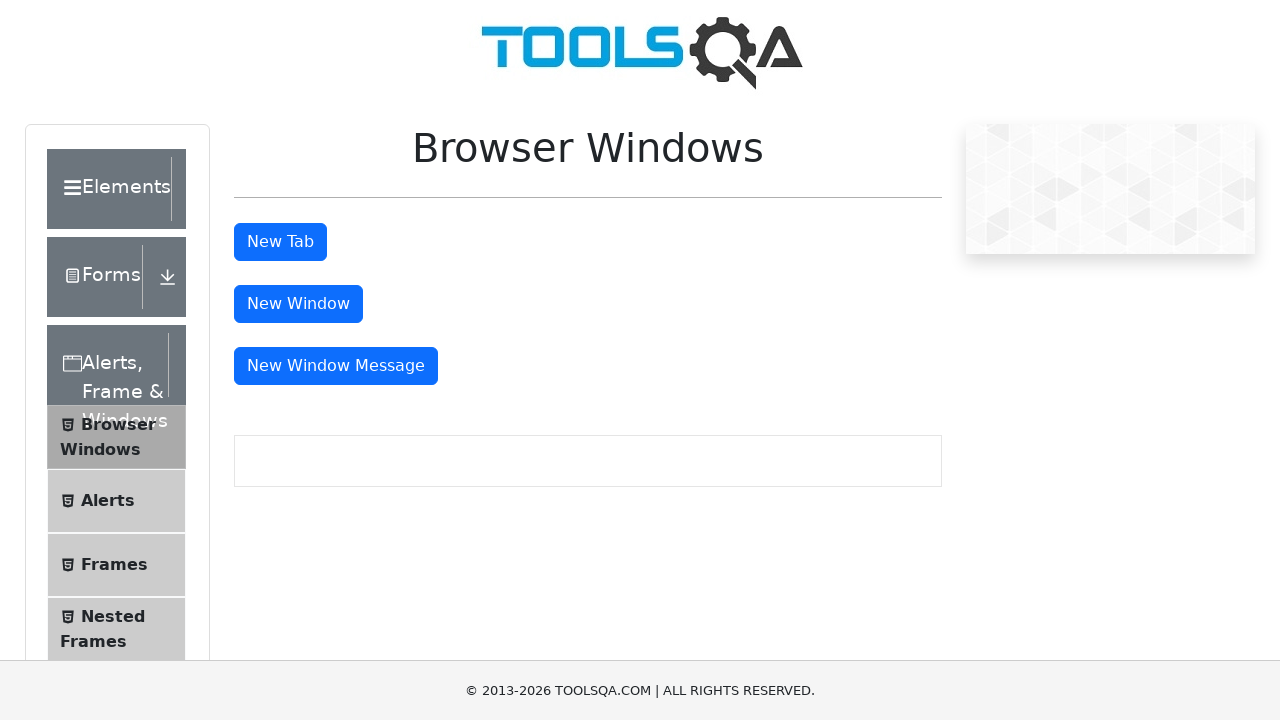

Clicked first button to open new window/tab
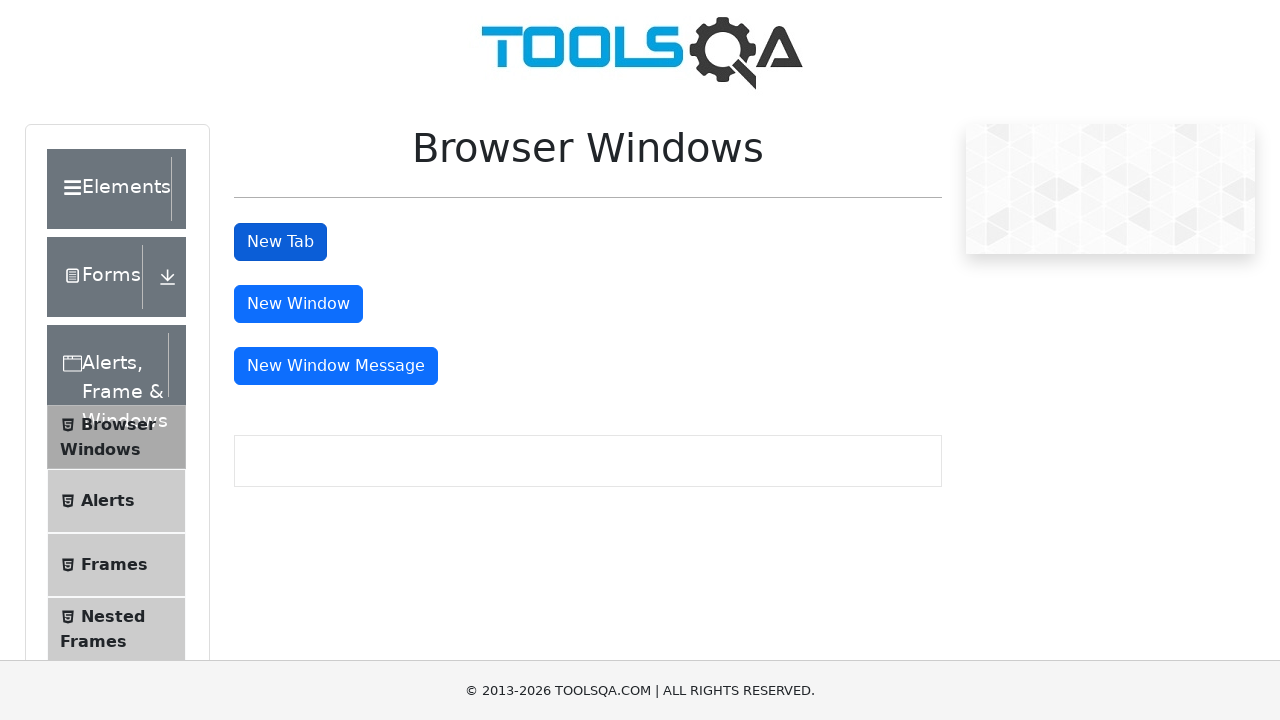

New window/tab opened and captured
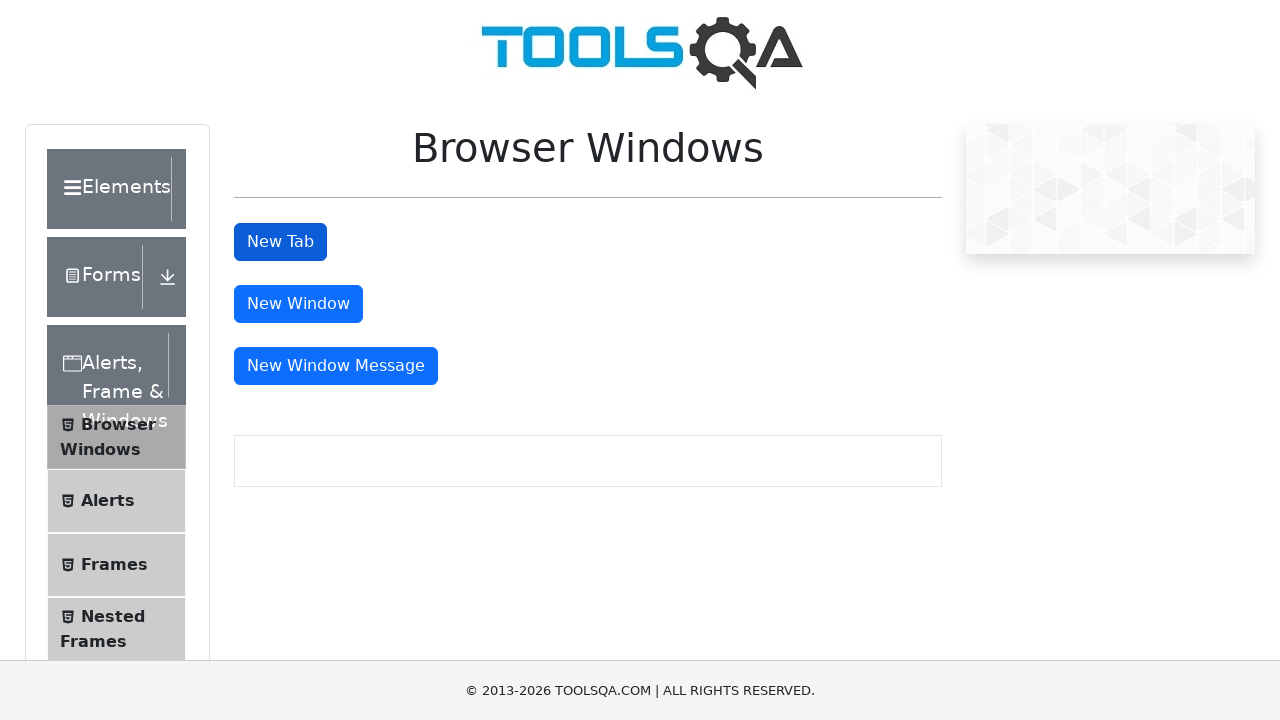

Waited 500ms on original page
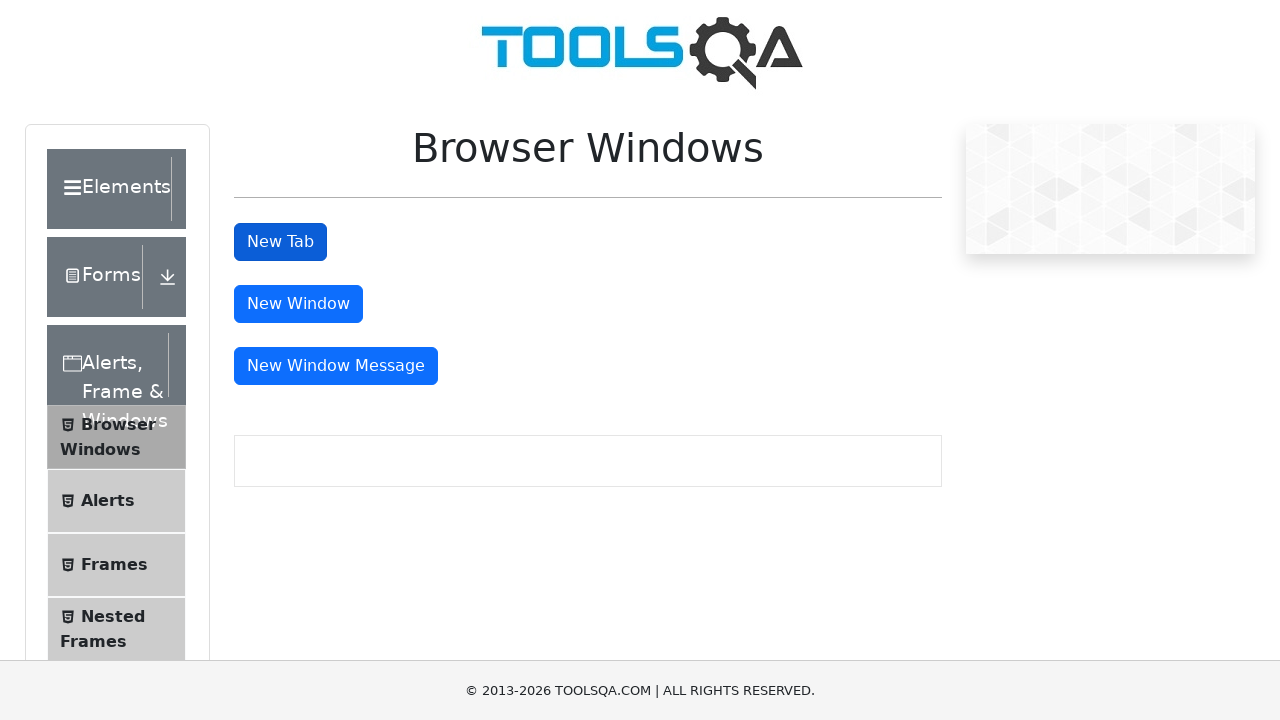

Waited 500ms on first new page
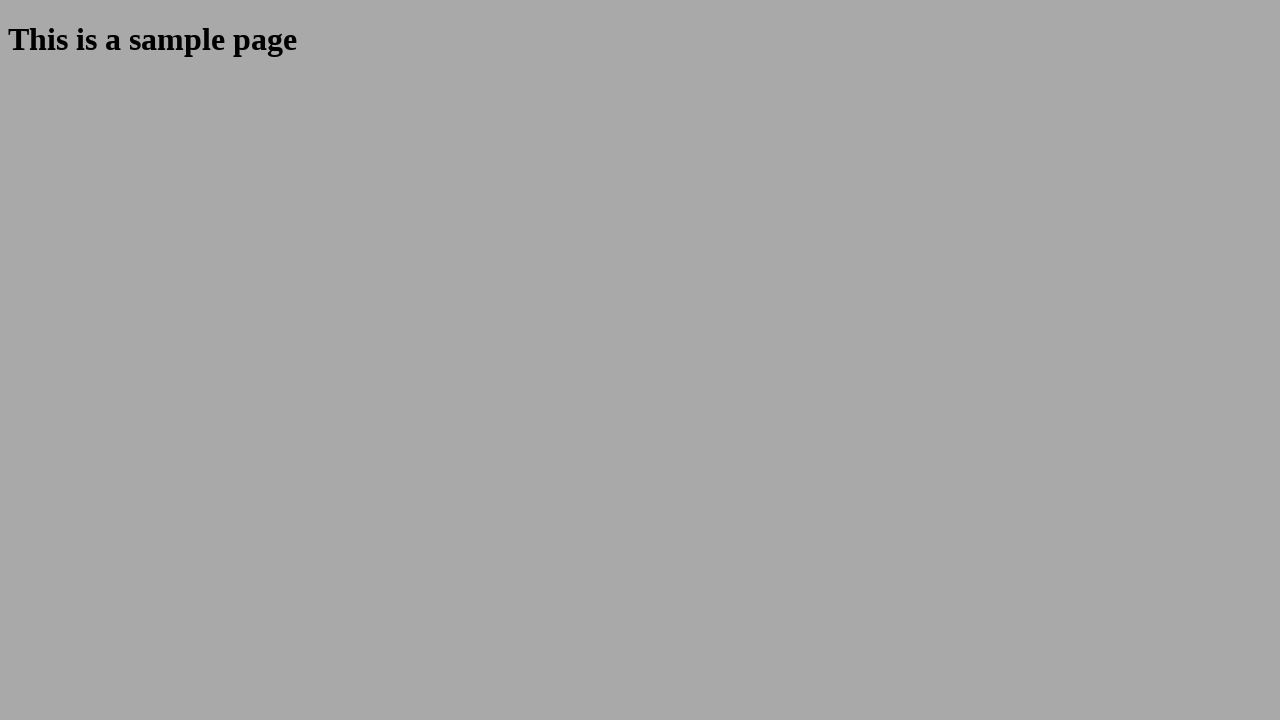

Clicked second button to open another window/tab
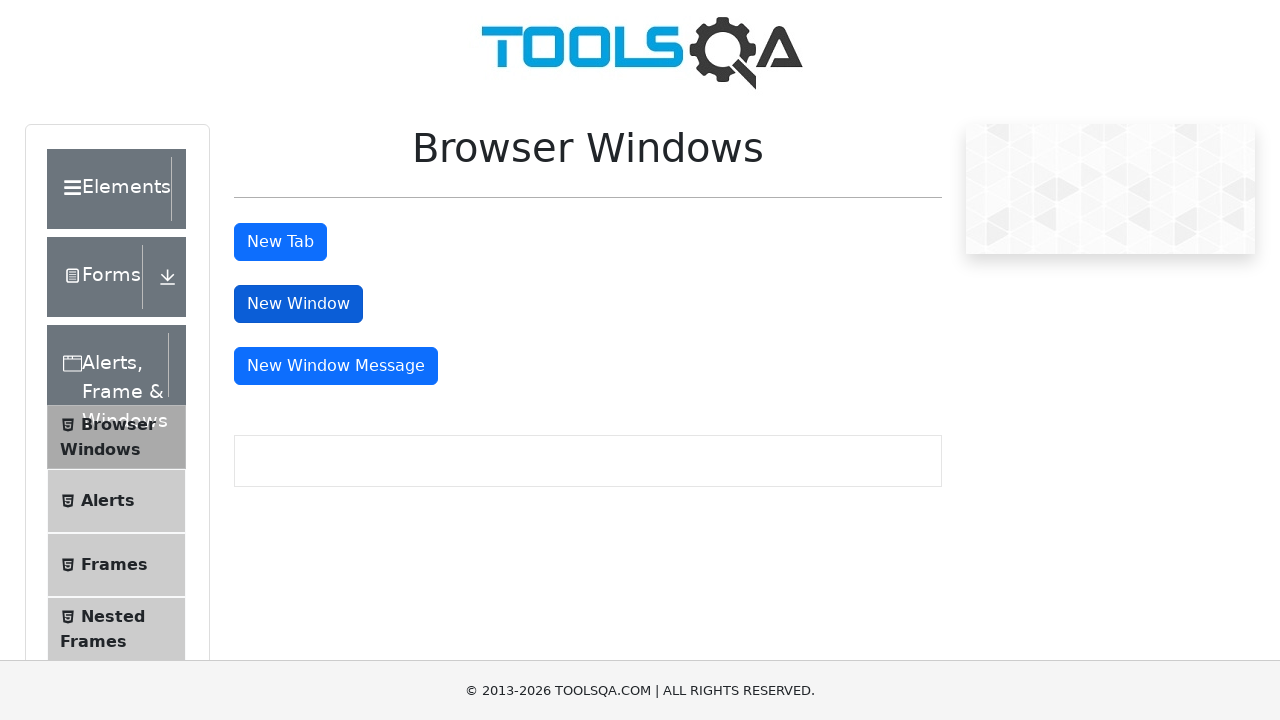

Second new window/tab opened and captured
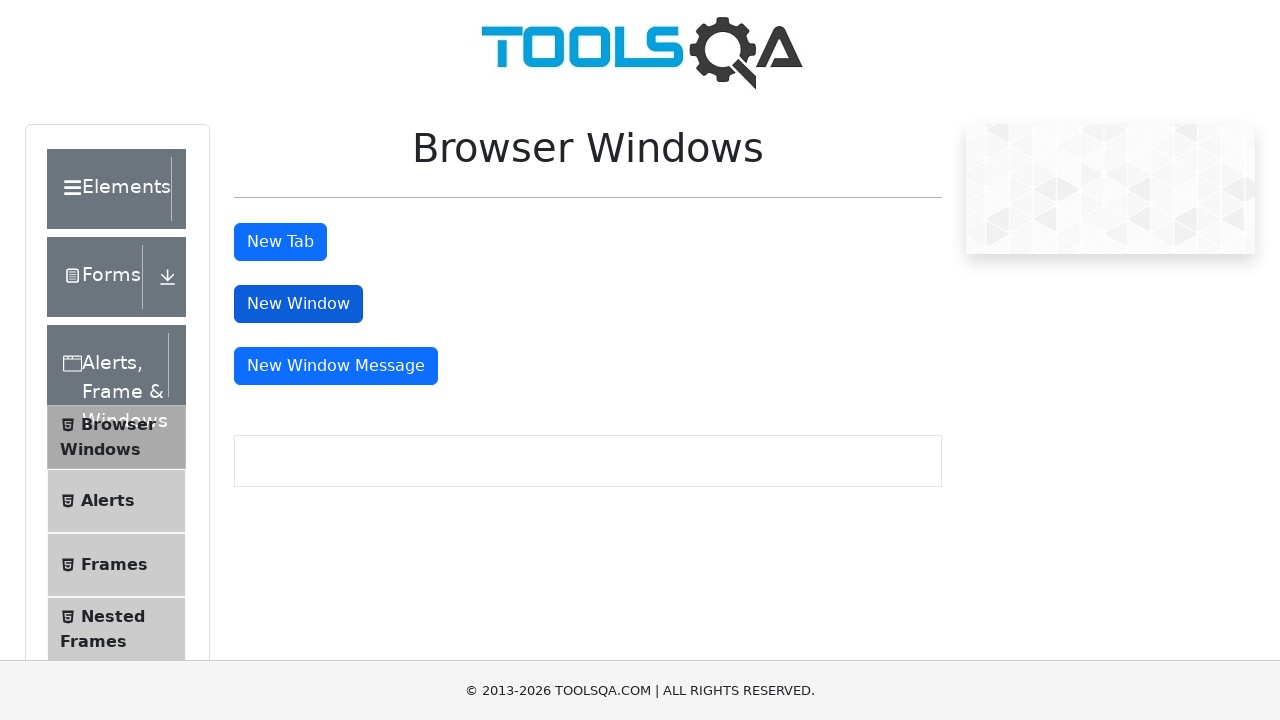

Waited 500ms on original page
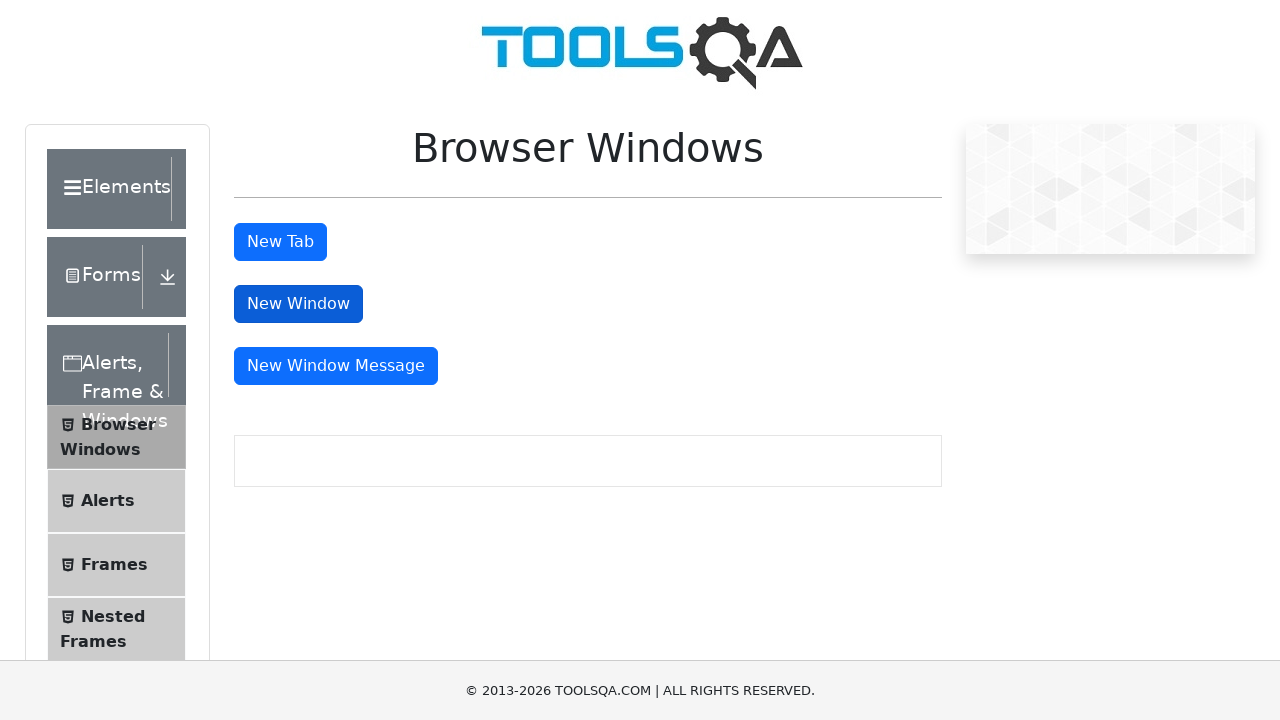

Waited 500ms on first new page
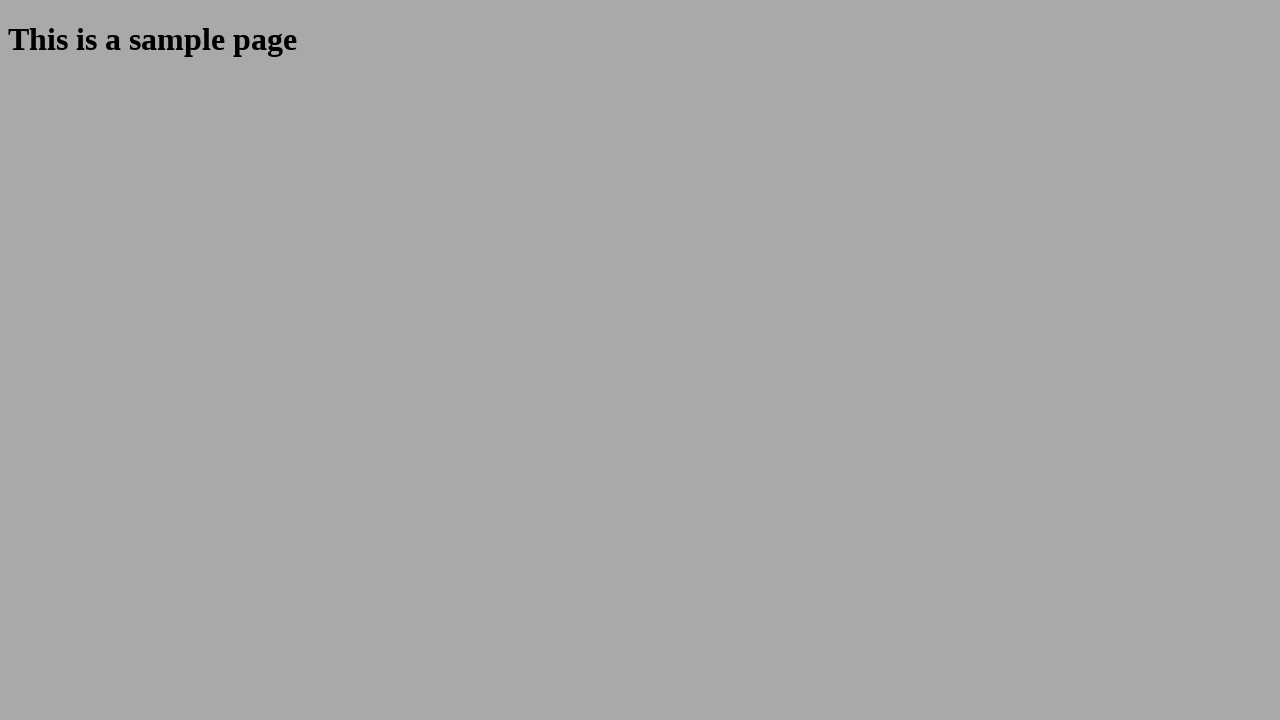

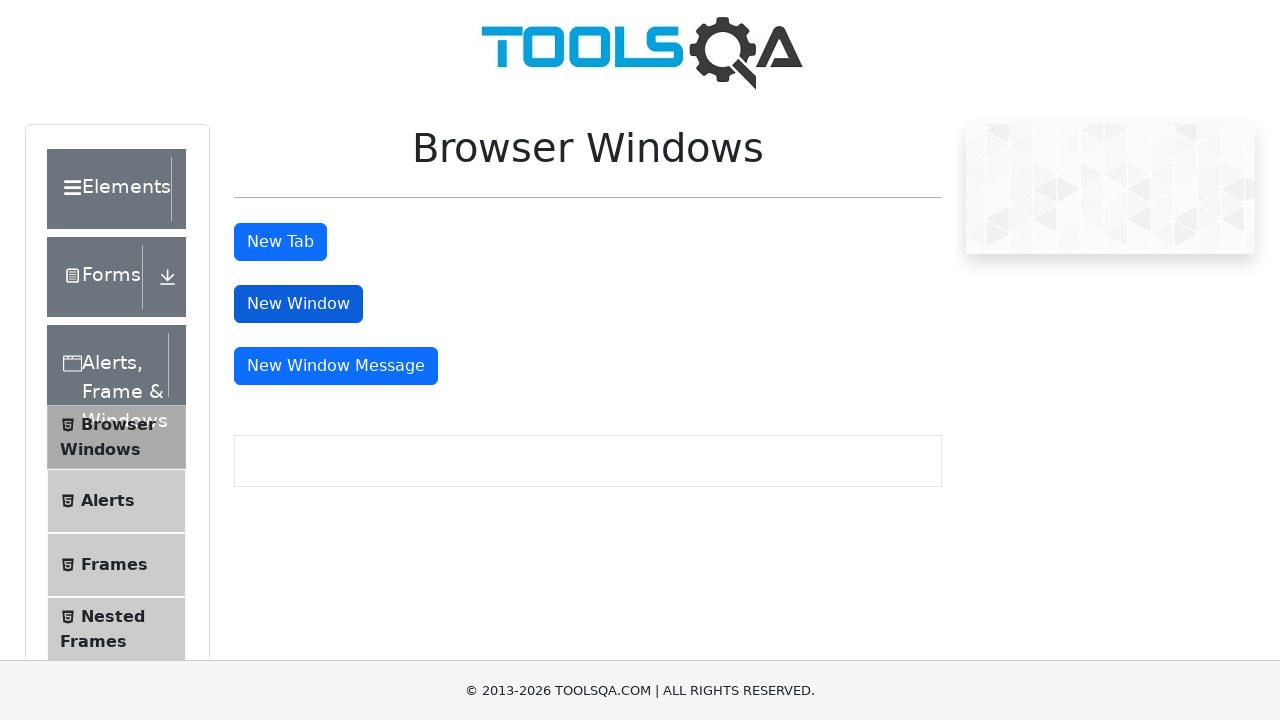